Tests handling of JavaScript alert, confirm, and prompt popup boxes by clicking buttons to trigger each type of popup and then accepting or dismissing them.

Starting URL: https://chandanachaitanya.github.io/selenium-practice-site/

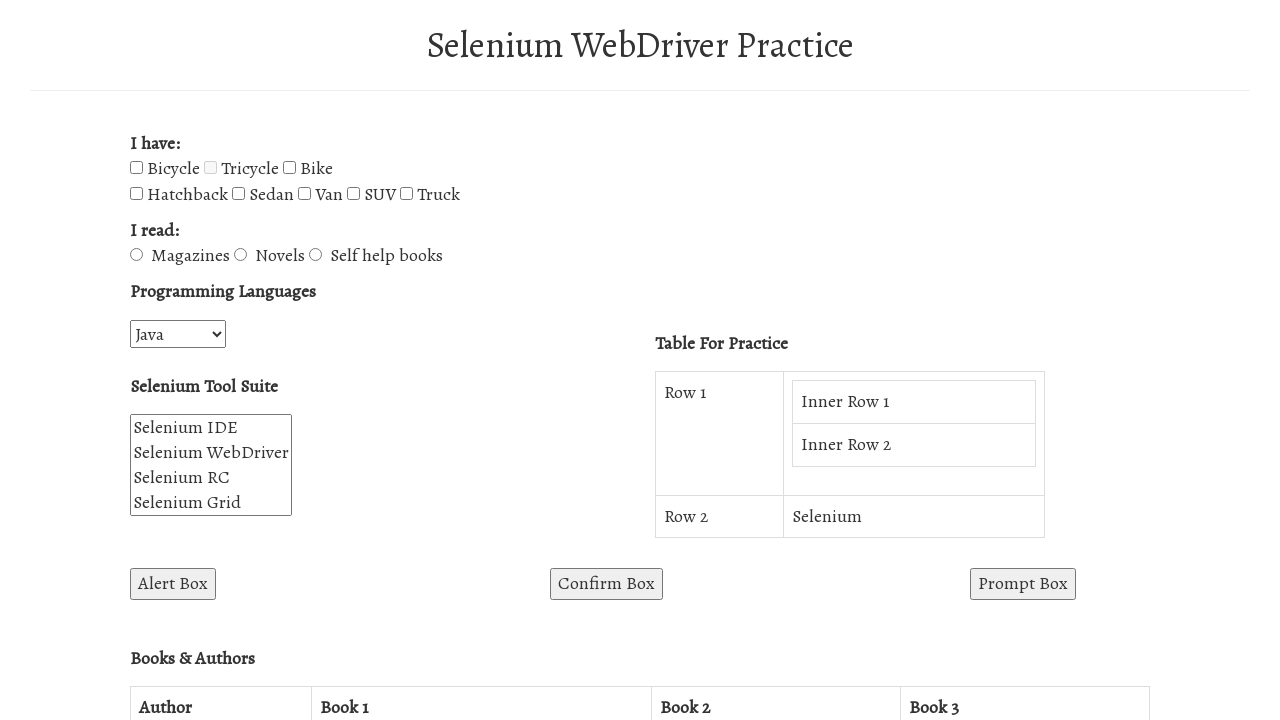

Clicked 'Alert Box' button to trigger alert popup at (173, 584) on #alertBox
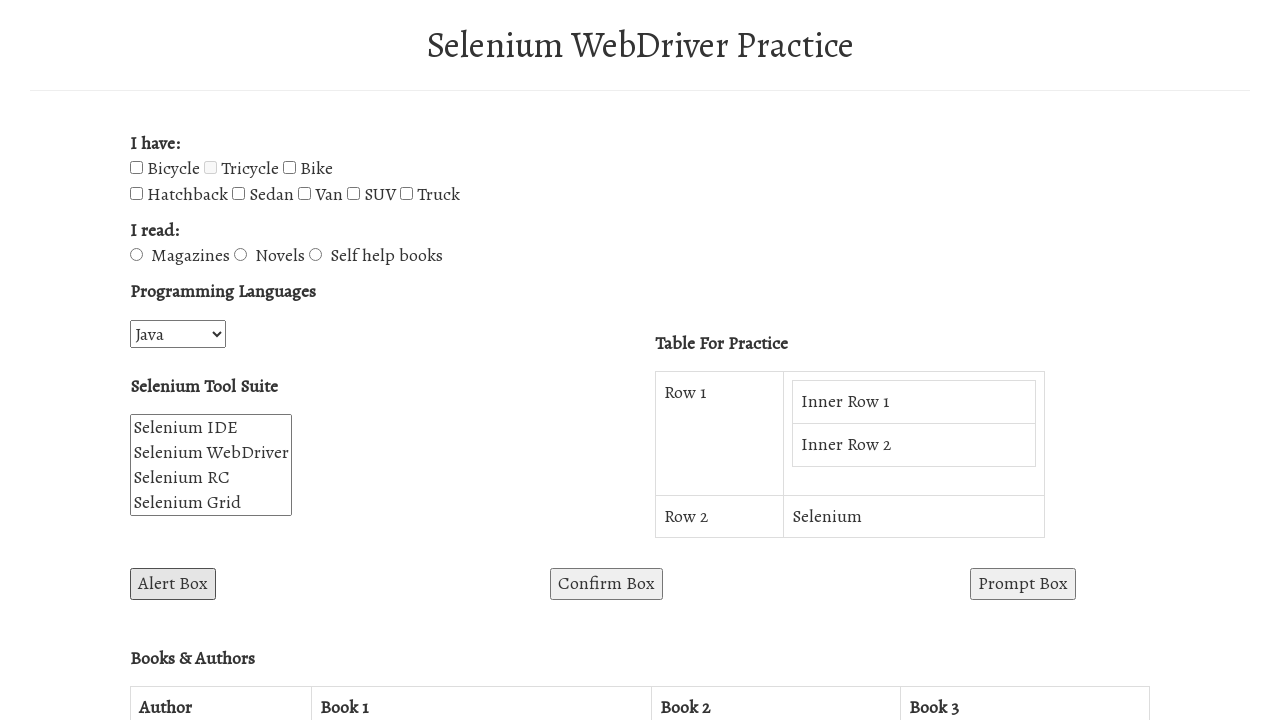

Retrieved alert dialog text content
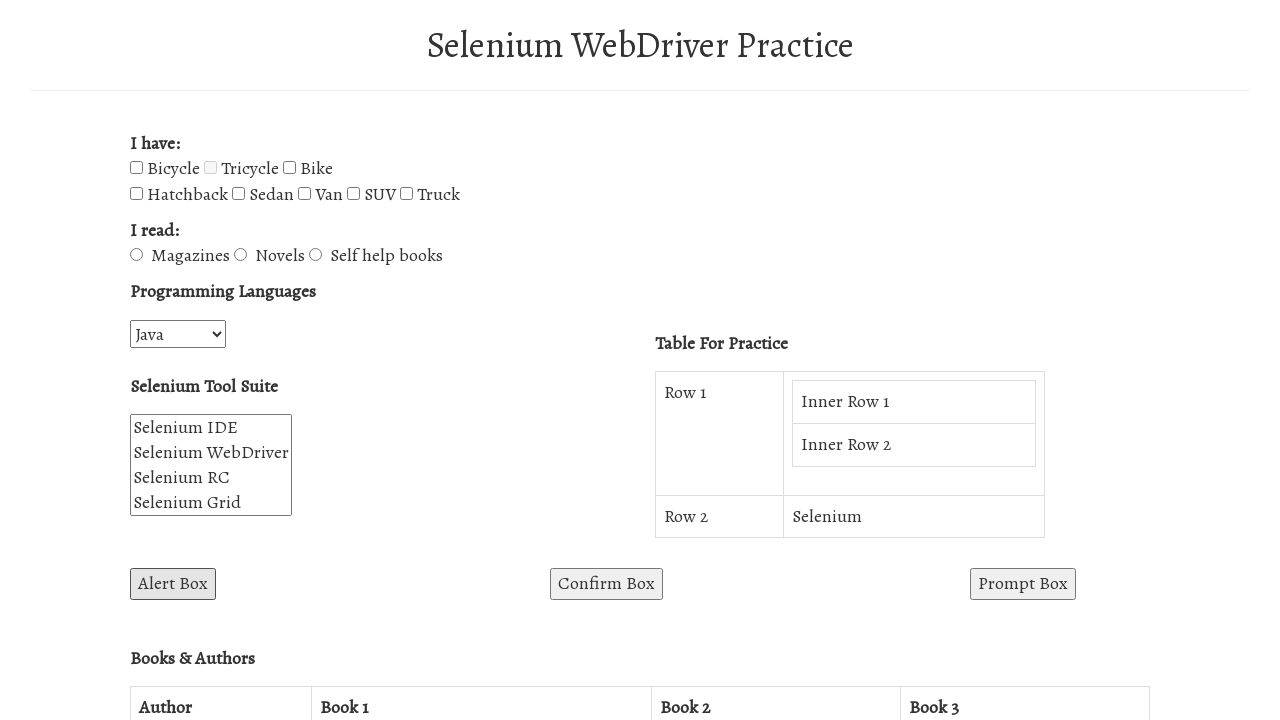

Set up dialog handler to accept alert popups
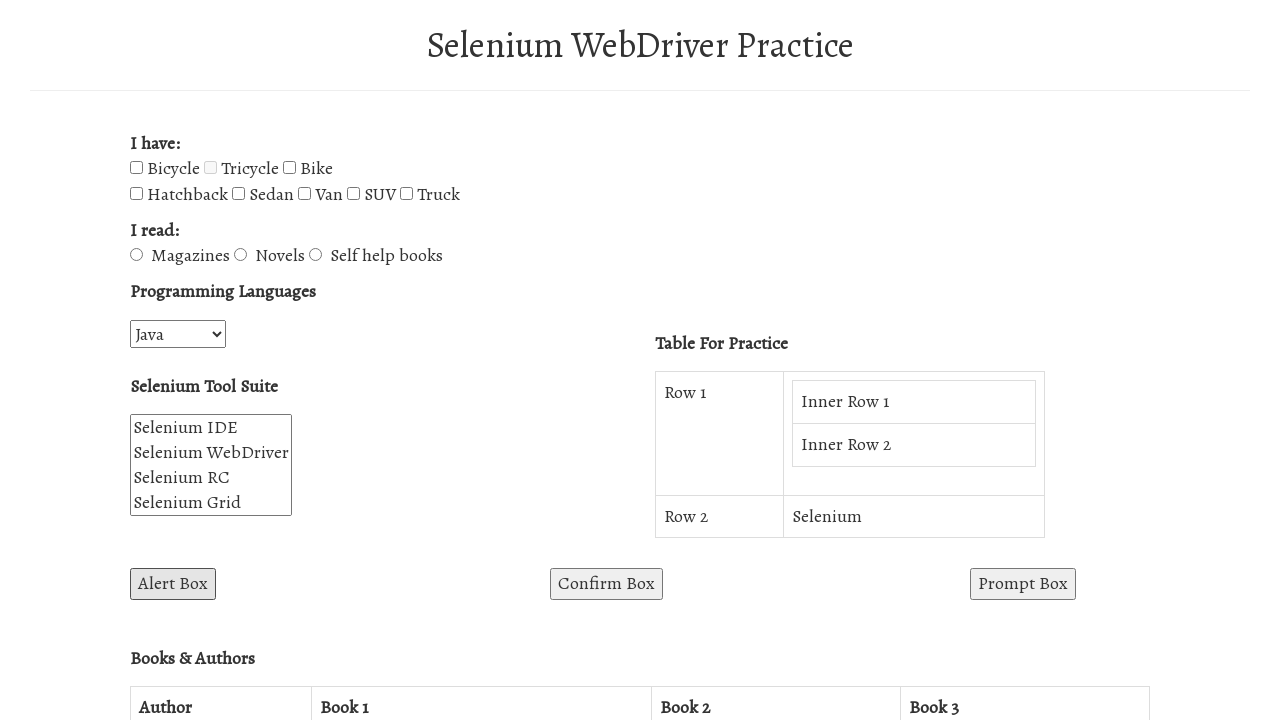

Re-clicked 'Alert Box' button to trigger dialog handler at (173, 584) on #alertBox
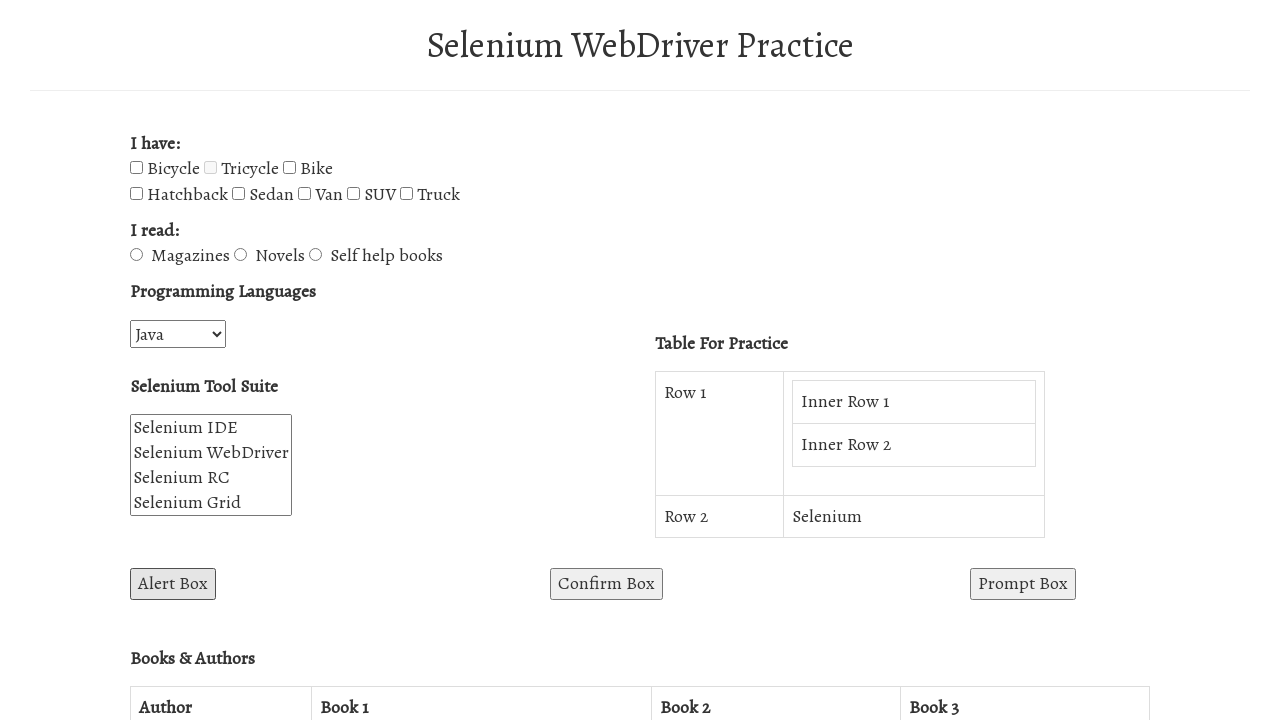

Waited 1 second for alert handling to complete
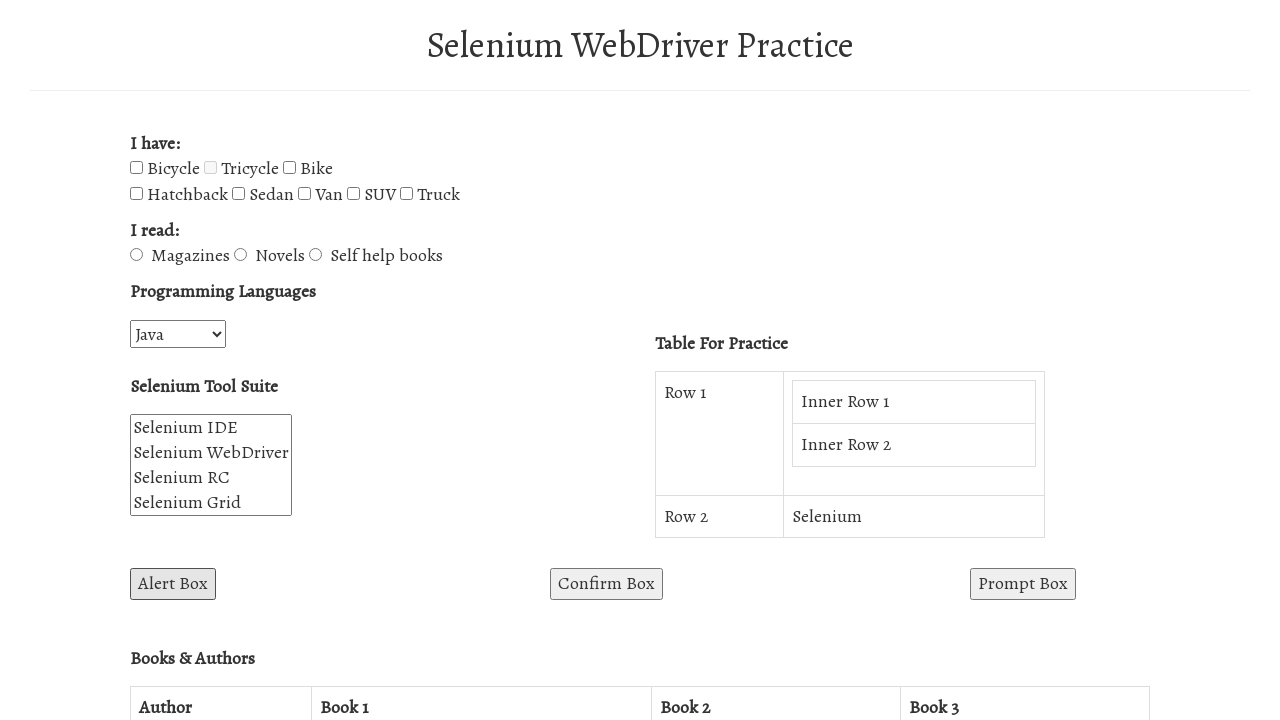

Clicked 'Confirm Box' button to trigger confirm popup at (606, 584) on #confirmBox
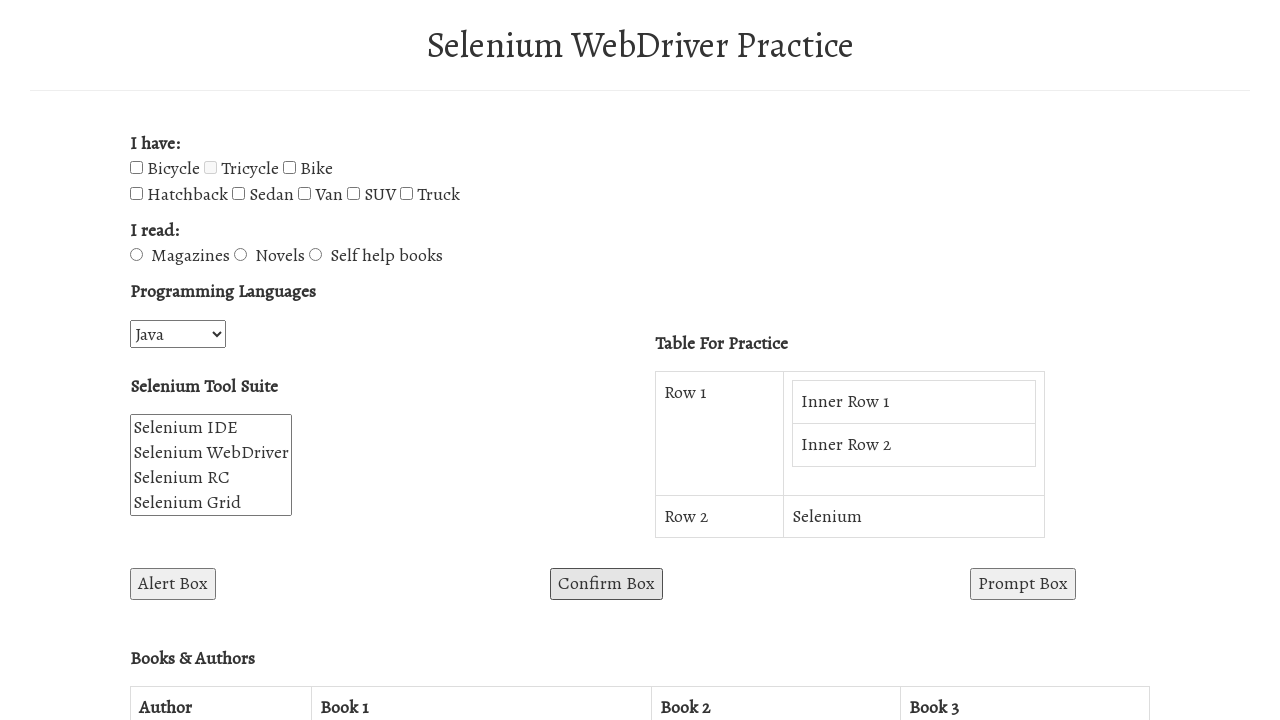

Waited 1 second for confirm dialog handling
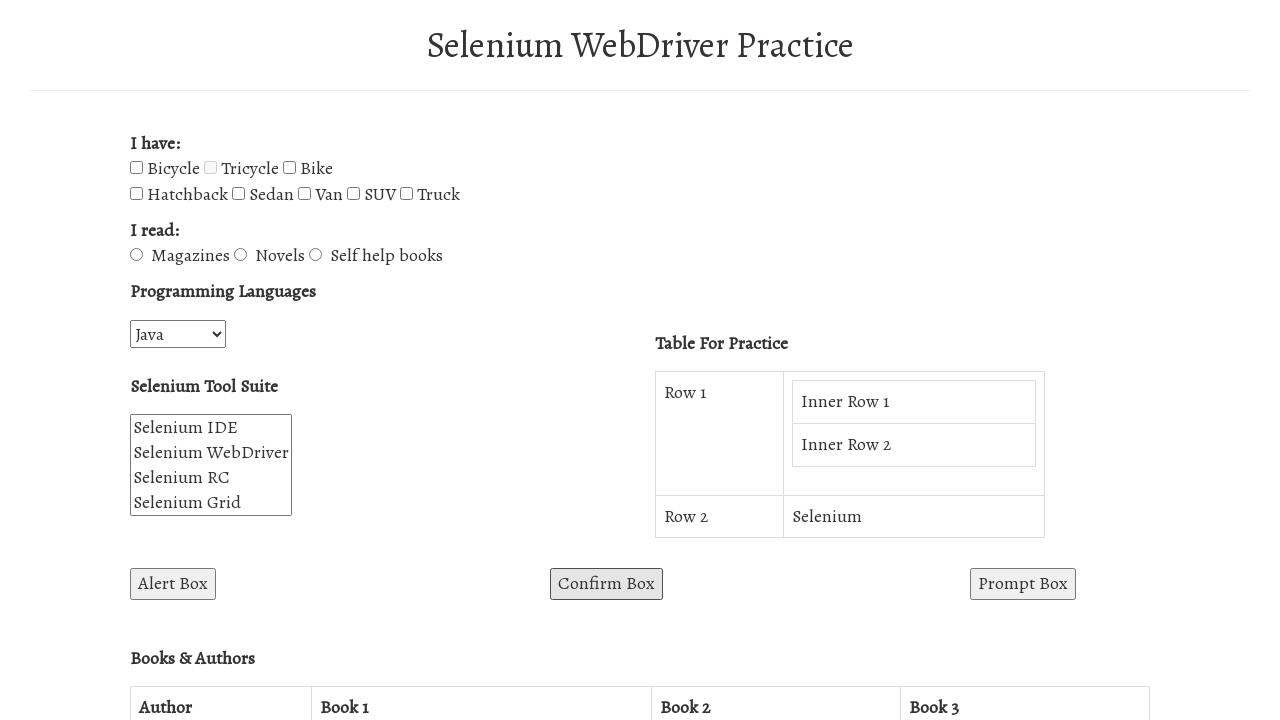

Clicked 'Prompt Box' button using XPath to trigger prompt popup at (1023, 584) on xpath=/html/body/form/div[4]/div[3]/button
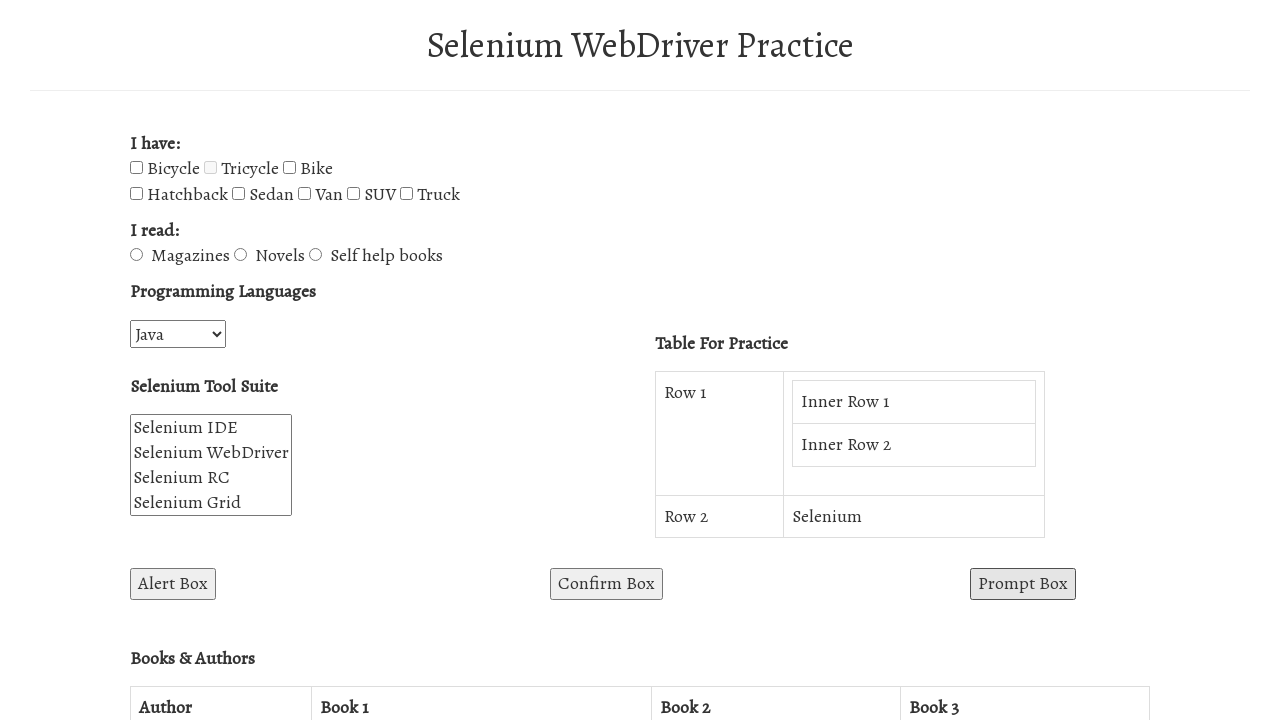

Waited 1 second for prompt dialog handling to complete
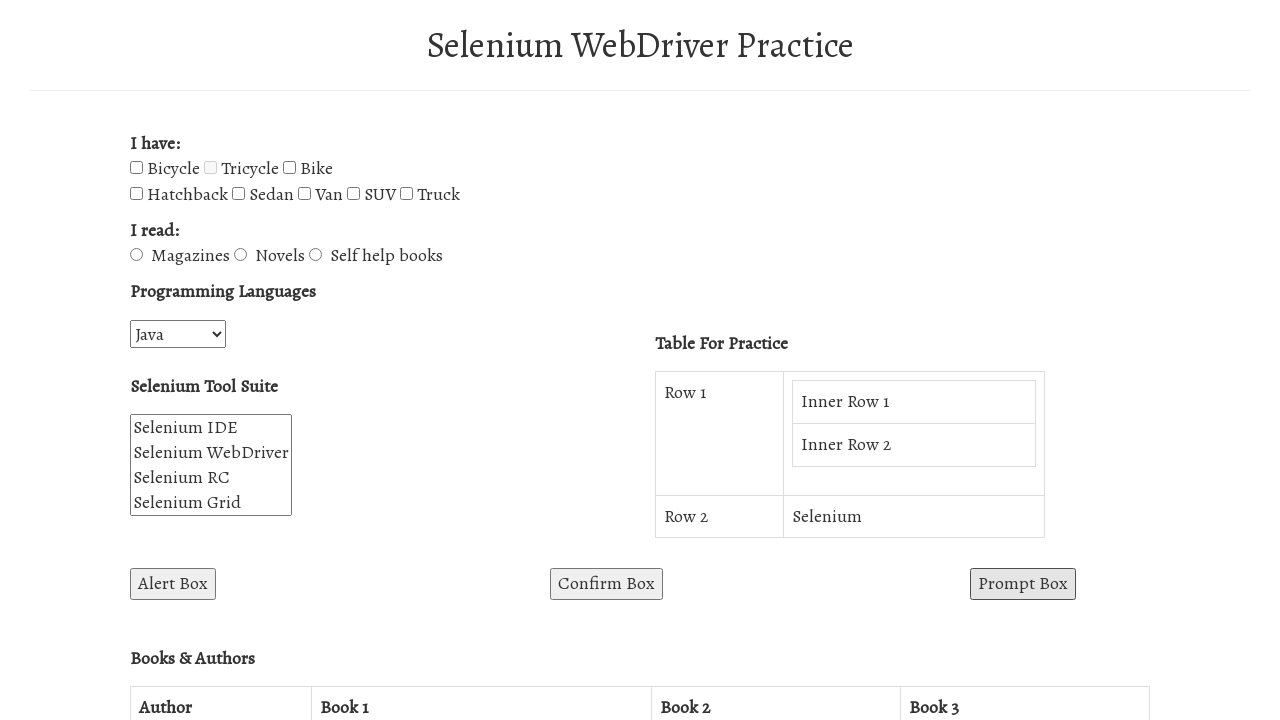

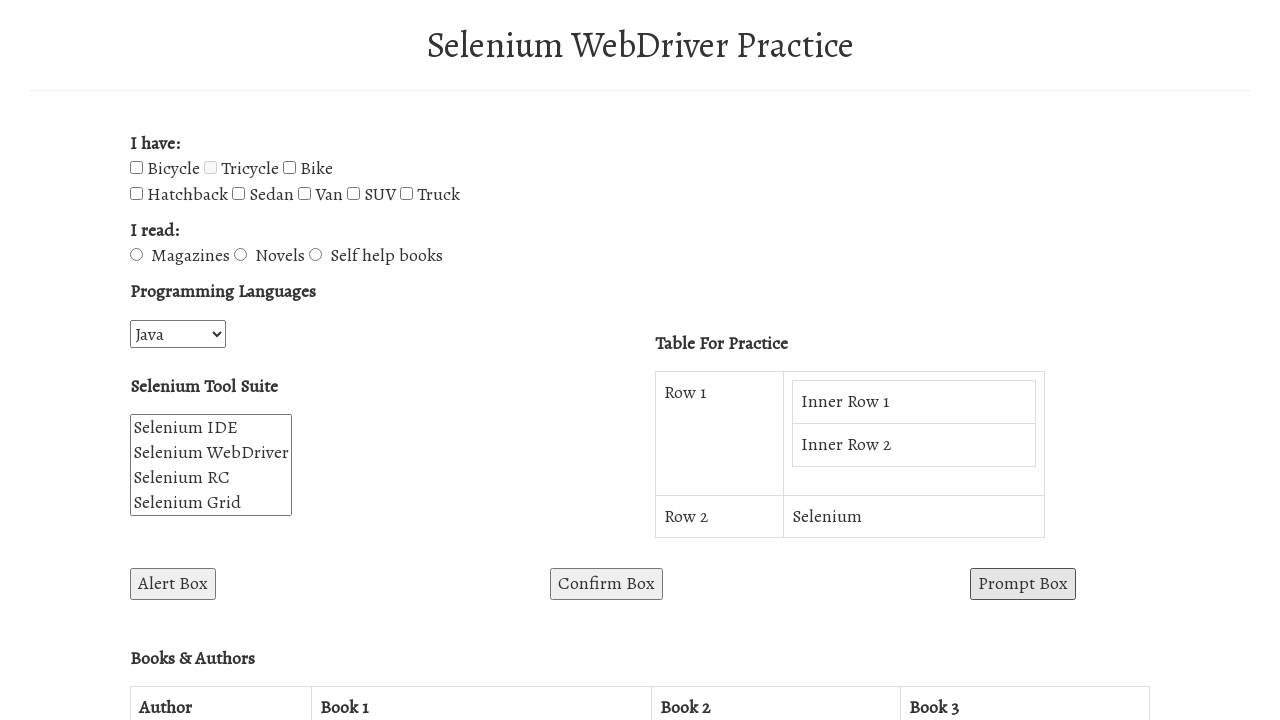